Tests that scroll to top button disappears after clicking it

Starting URL: https://www.uni-hamburg.de/

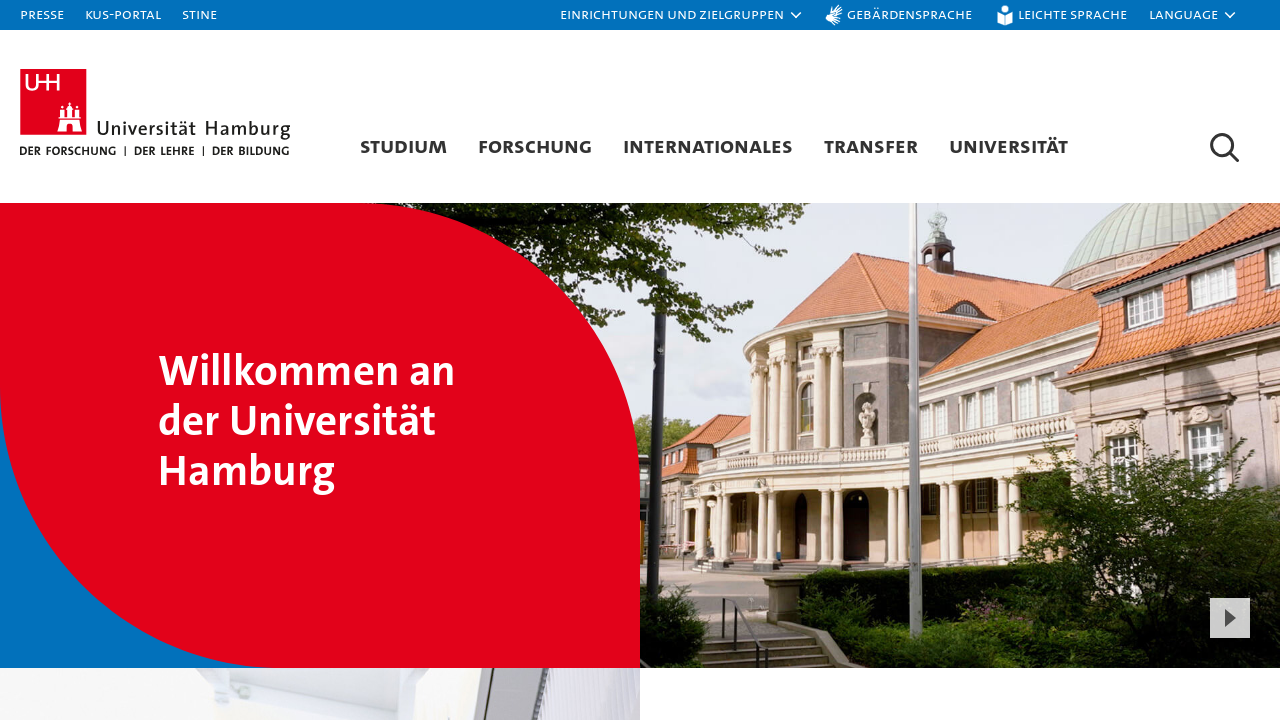

Scrolled to bottom of page
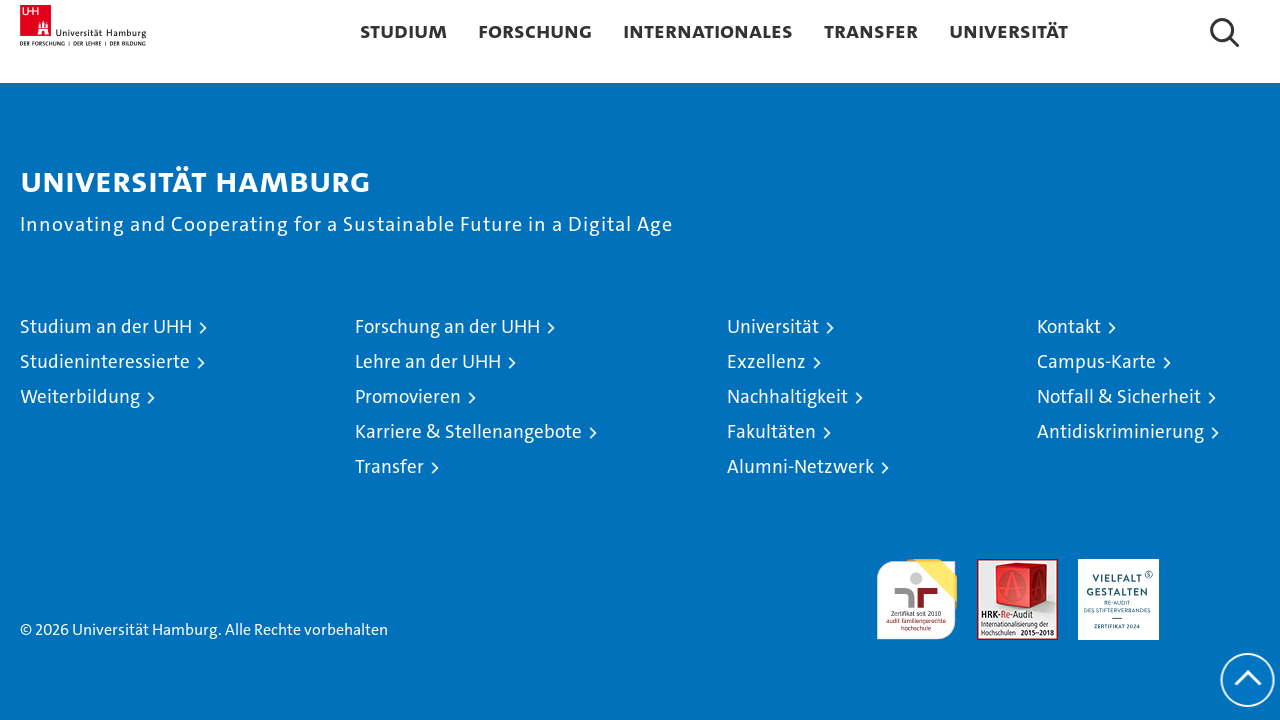

Waited 2 seconds for page to settle
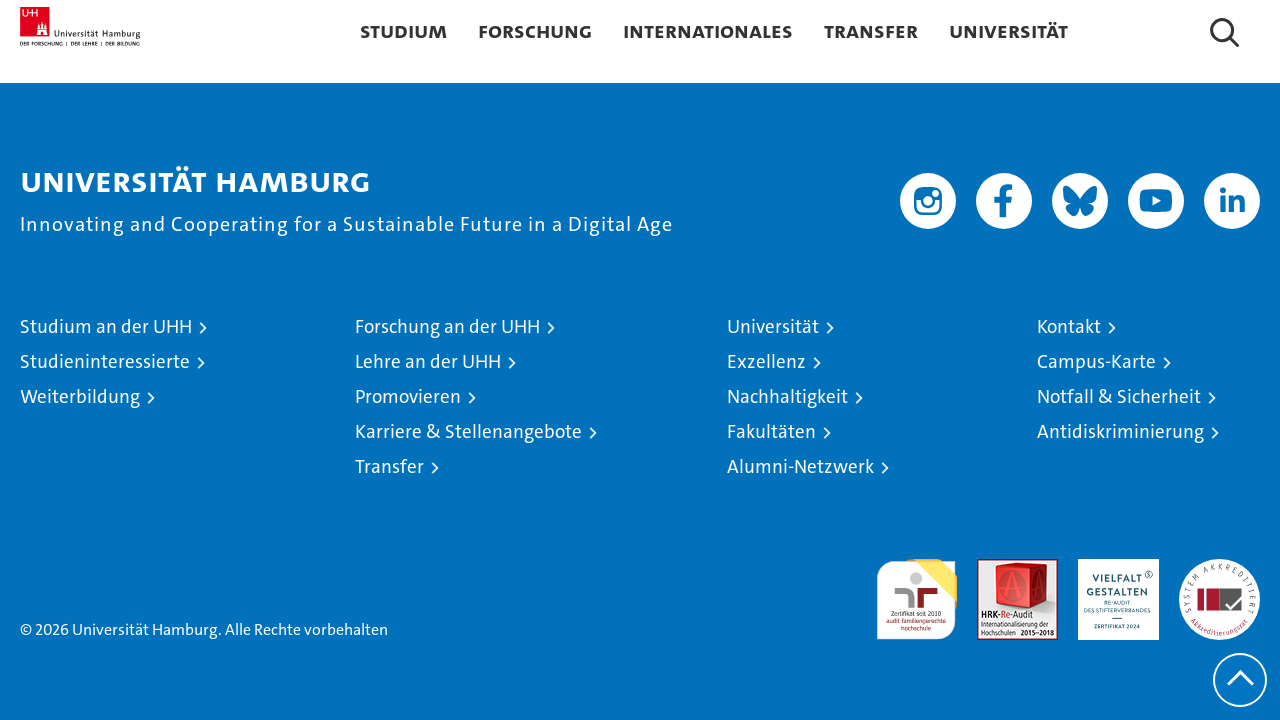

Located scroll to top button
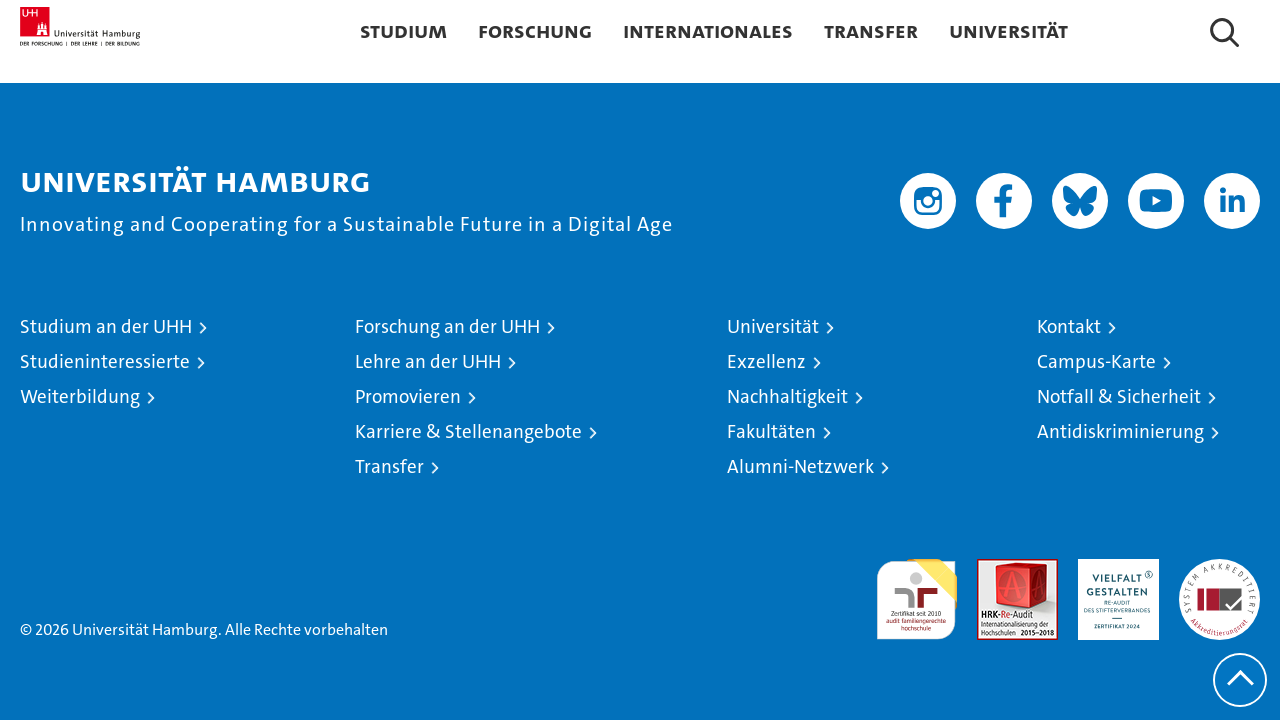

Clicked scroll to top button at (1240, 680) on #scrollTopButton2
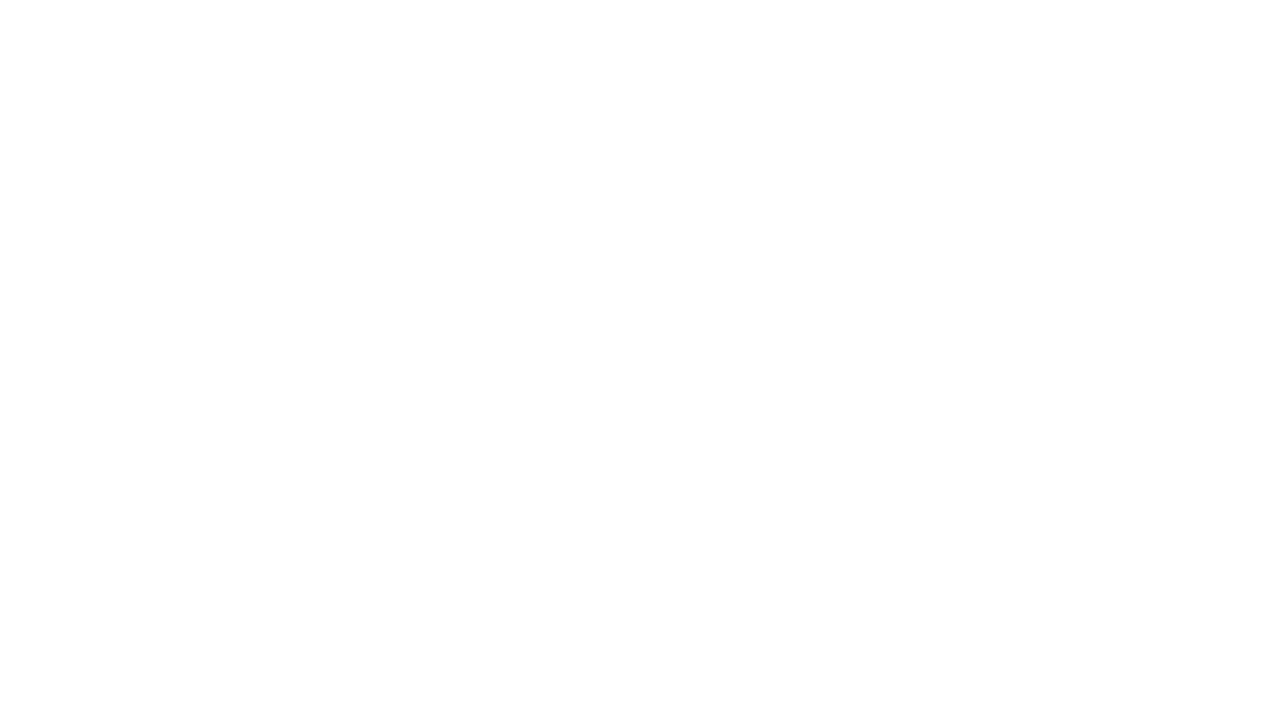

Waited 2 seconds after clicking scroll to top button
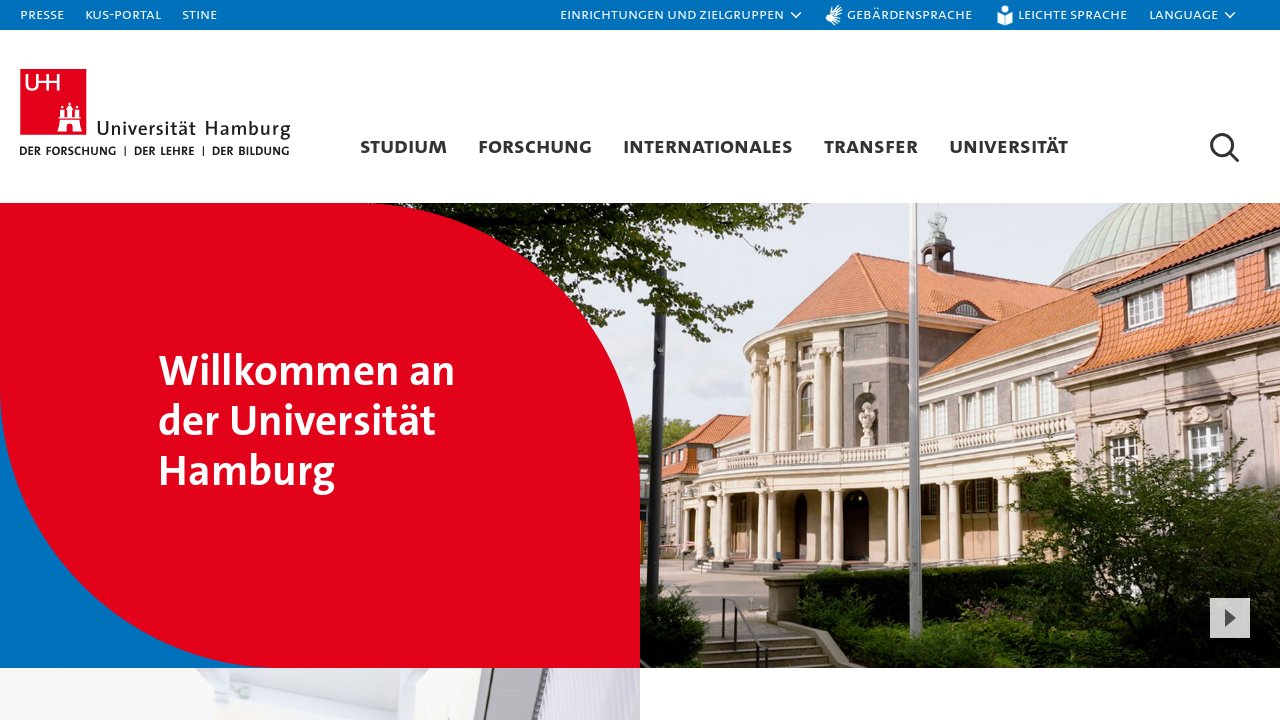

Verified that scroll to top button is no longer visible
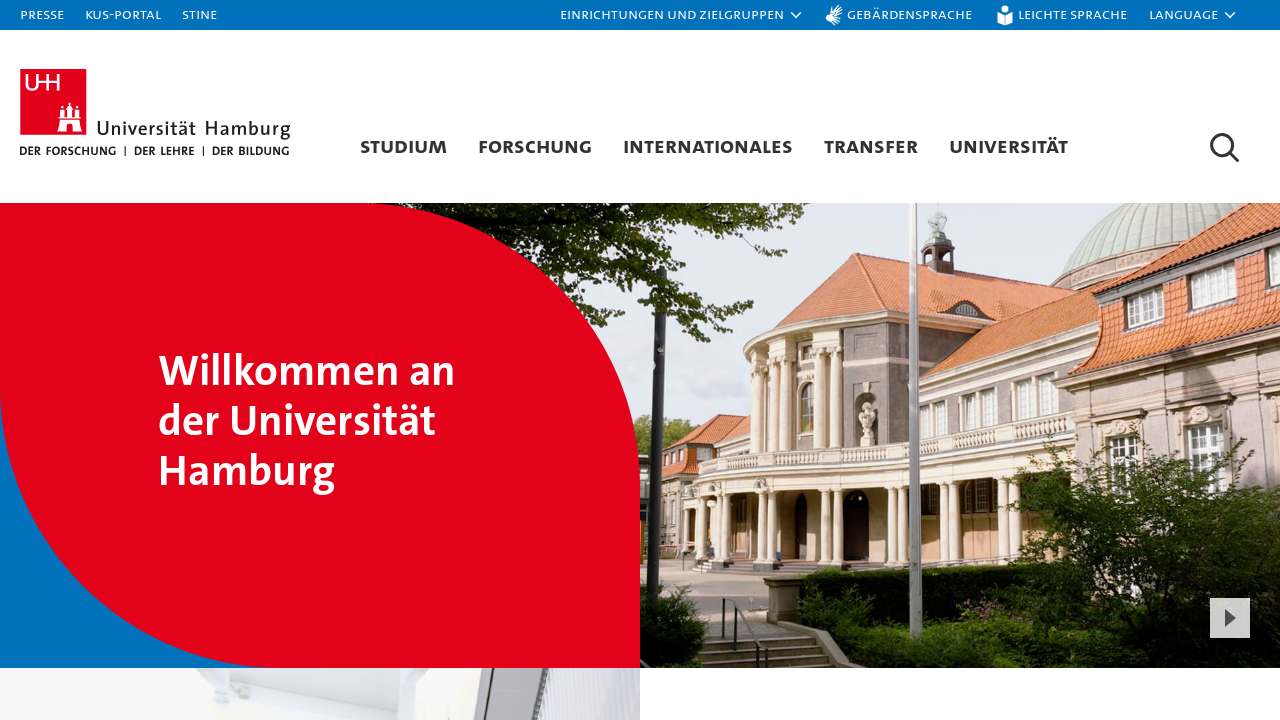

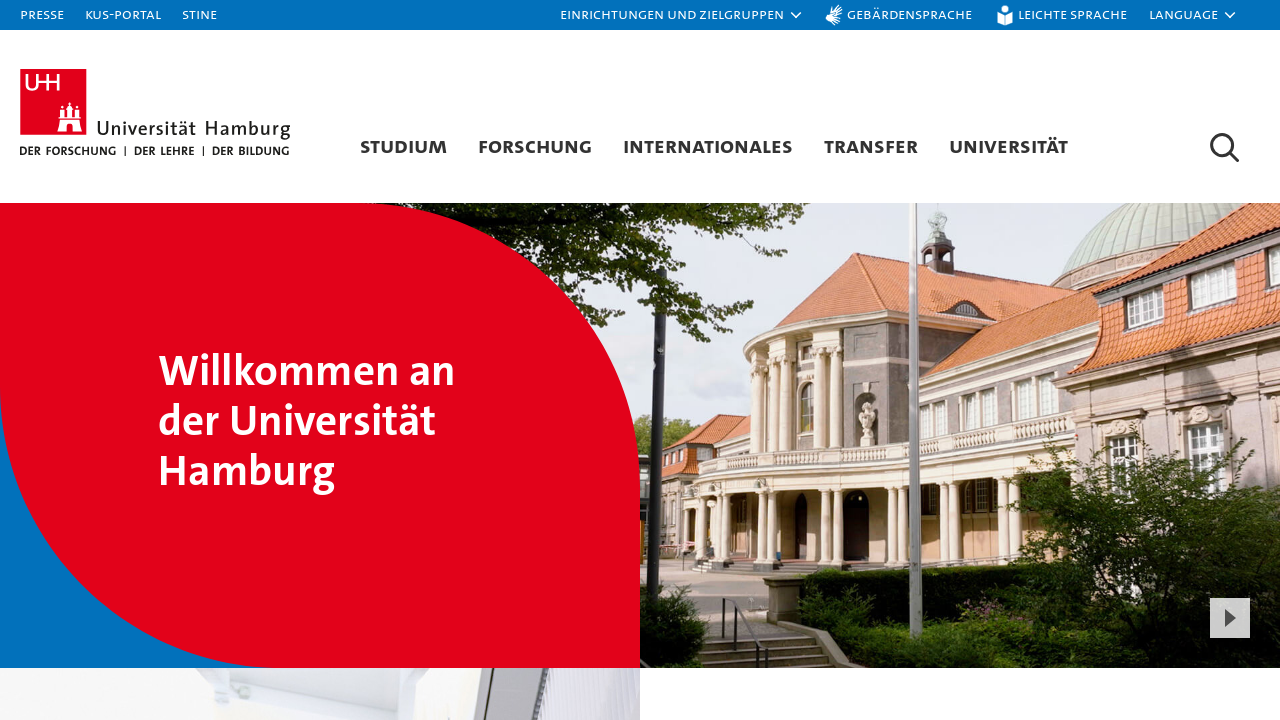